Navigates to The Internet demo site, clicks on Sortable Data Tables link, and verifies the table structure by checking rows and columns are present

Starting URL: https://the-internet.herokuapp.com/

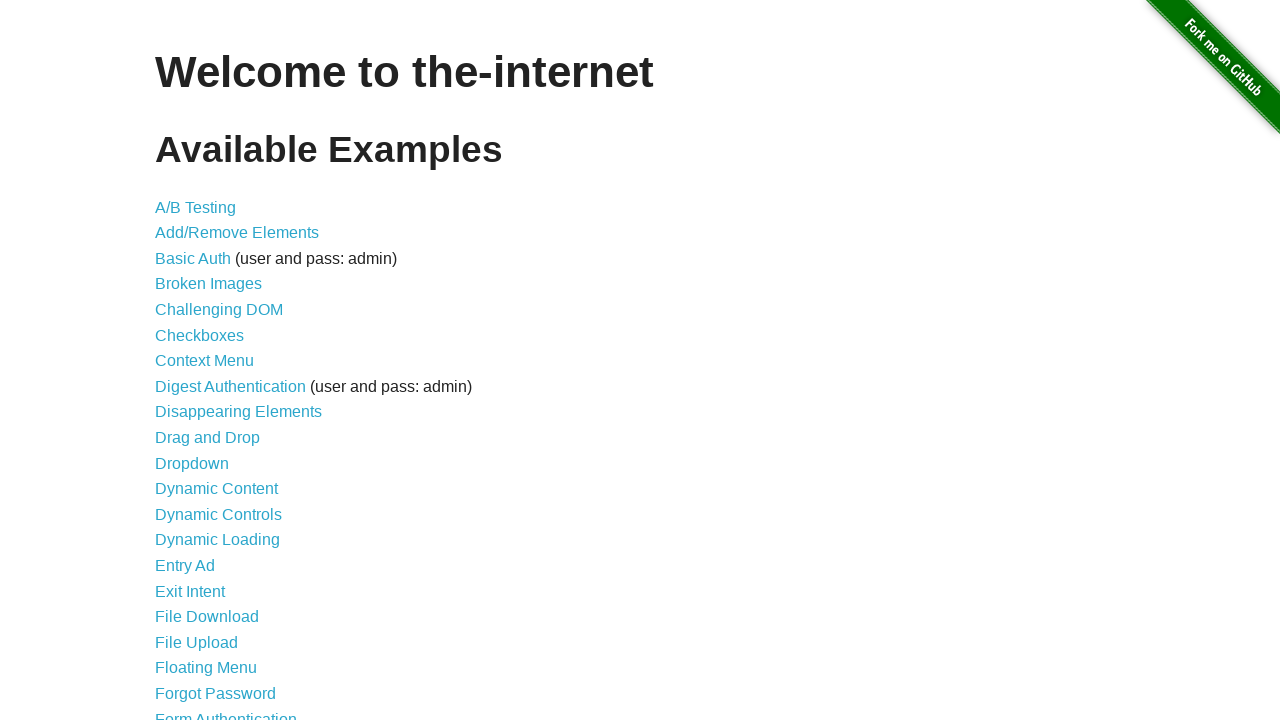

Navigated to The Internet demo site
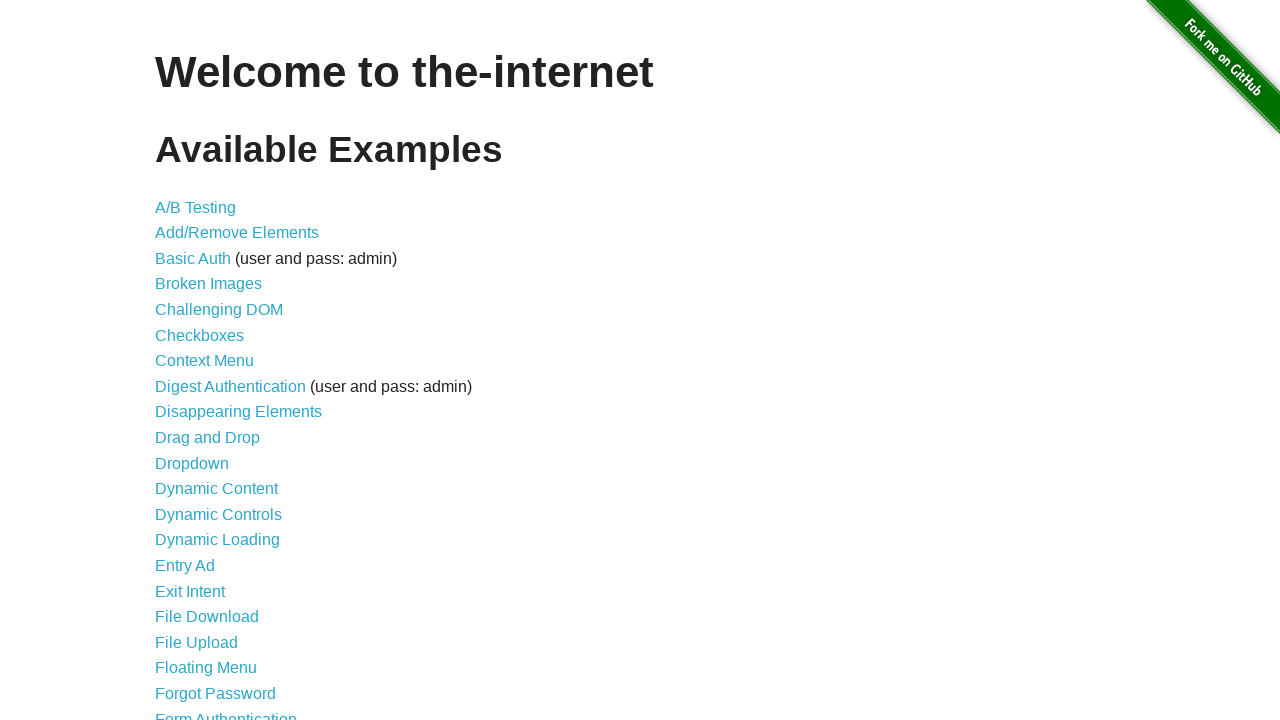

Clicked on Sortable Data Tables link at (230, 574) on text=Sortable Data Tables
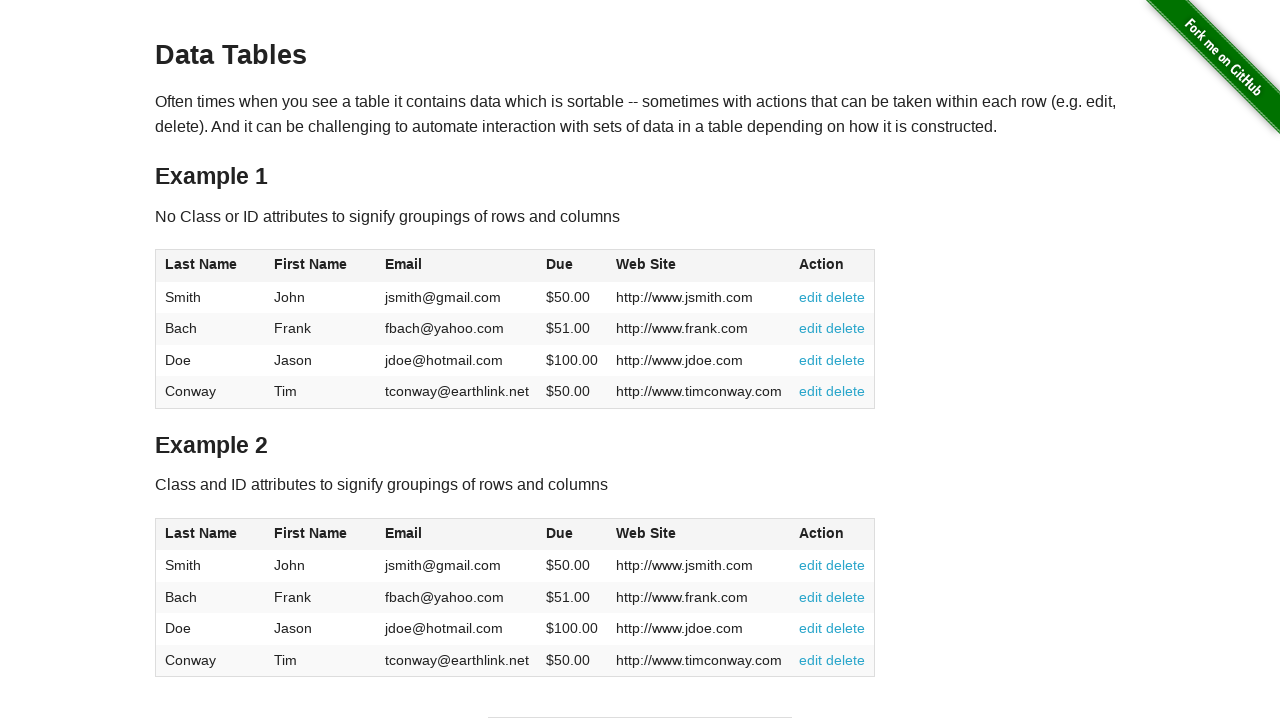

Table with id 'table1' is visible
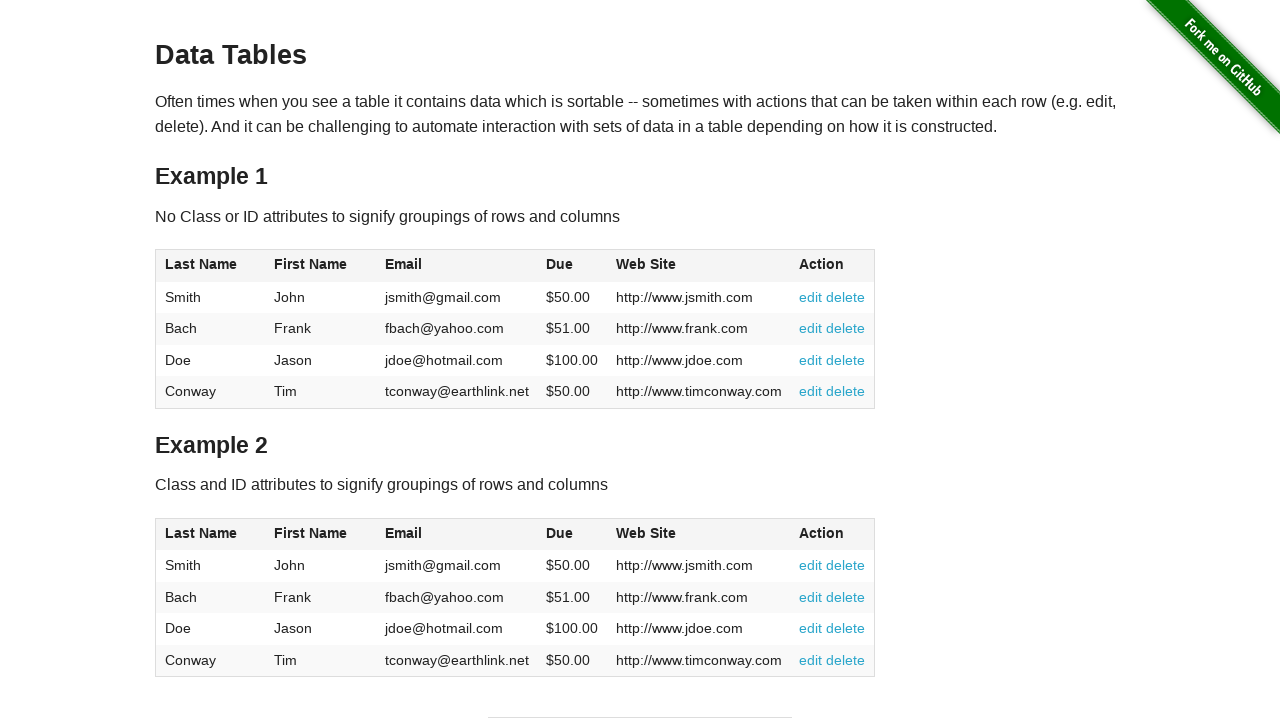

Verified table rows are present in tbody
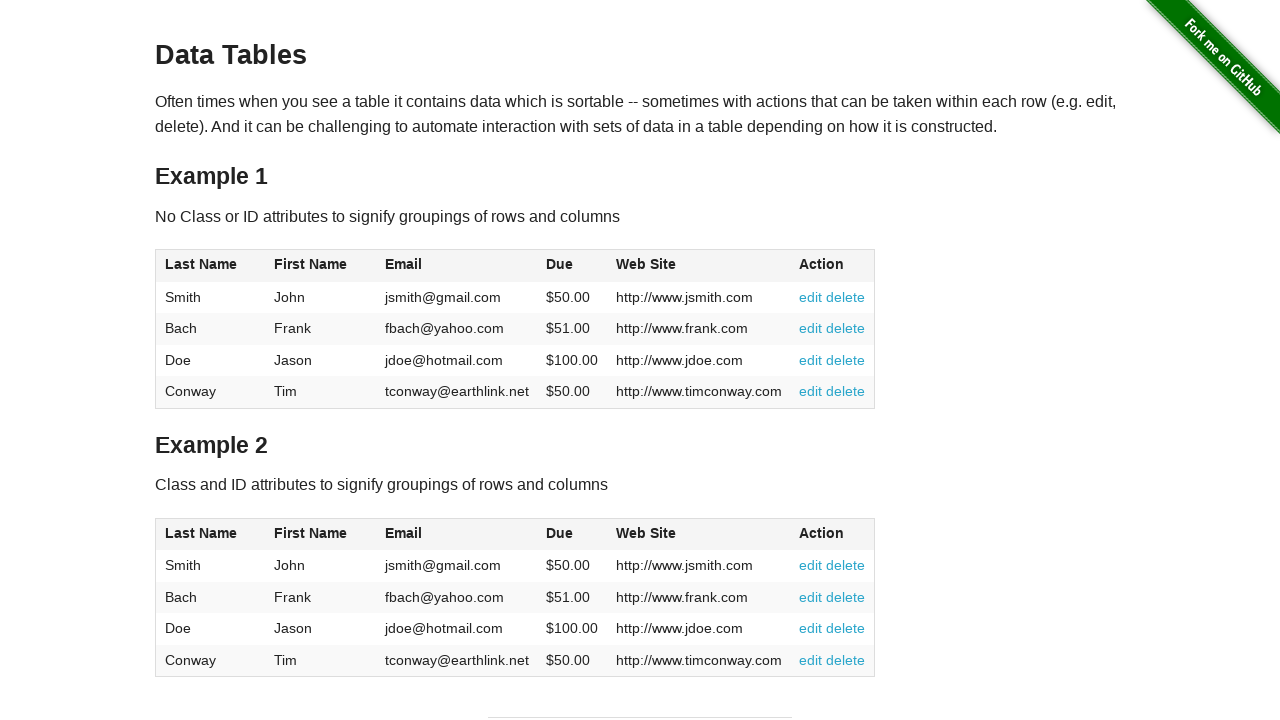

Verified table column headers are present in thead
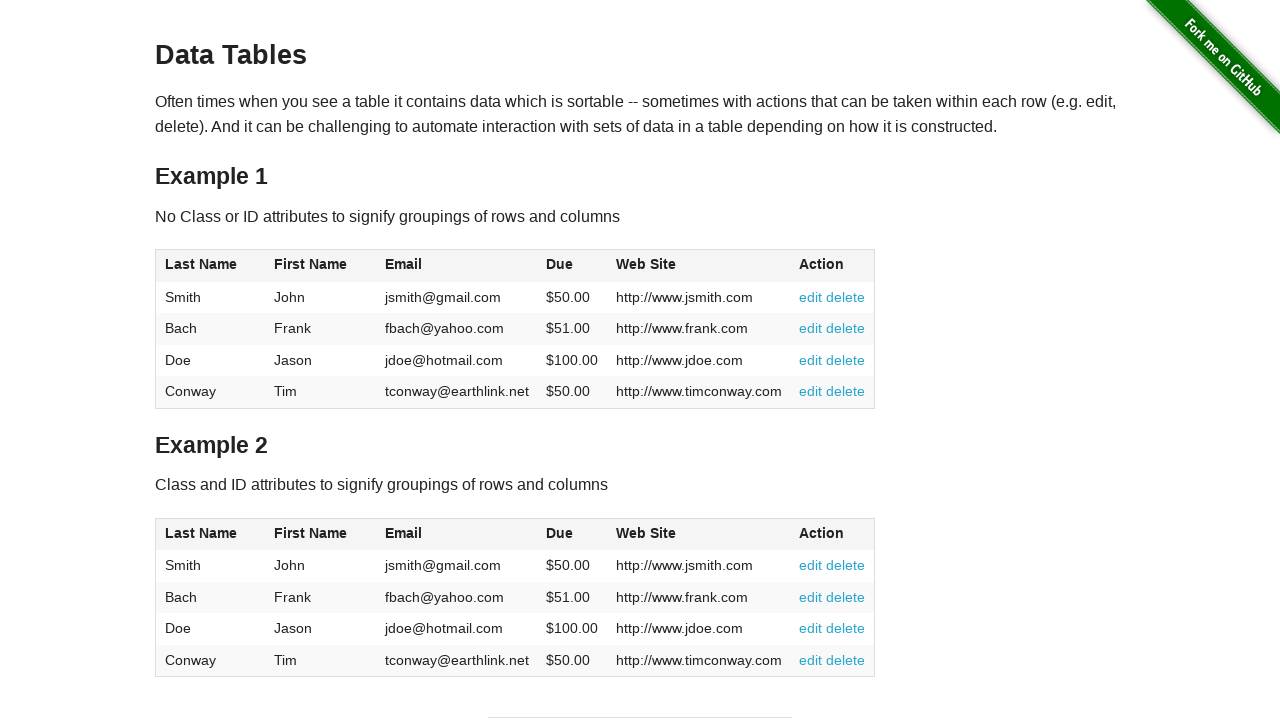

Verified first cell in table is accessible
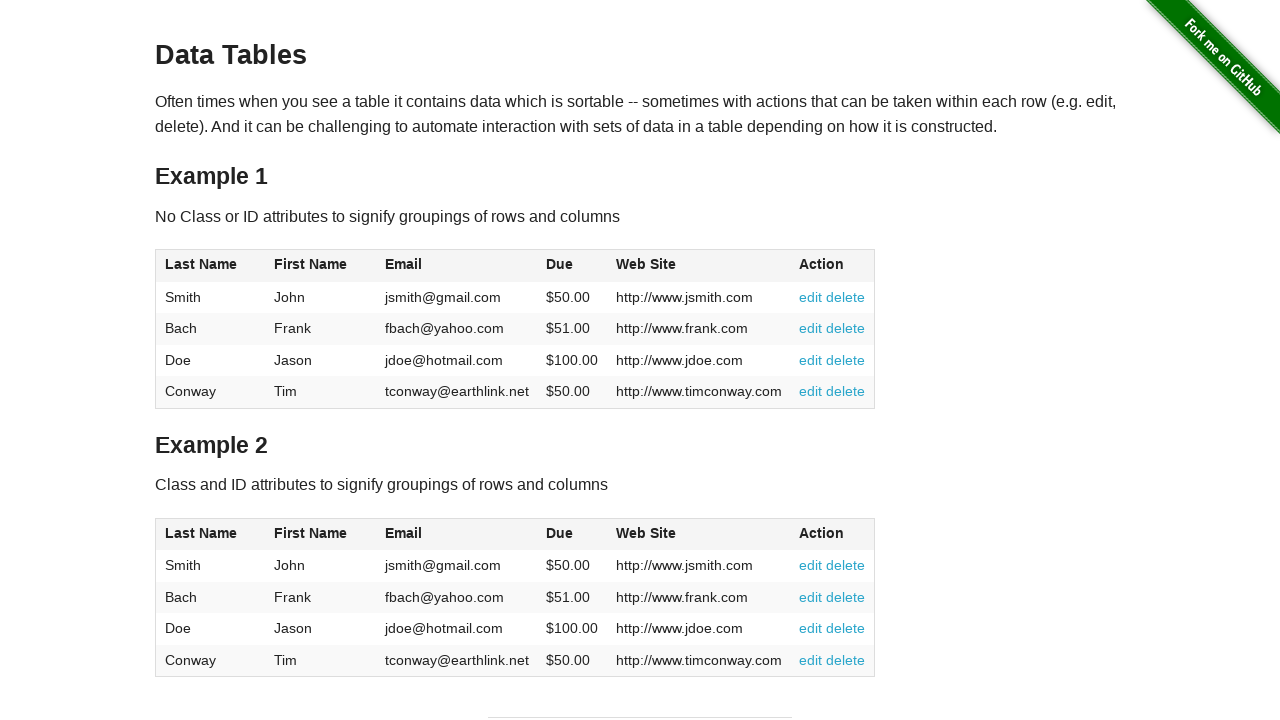

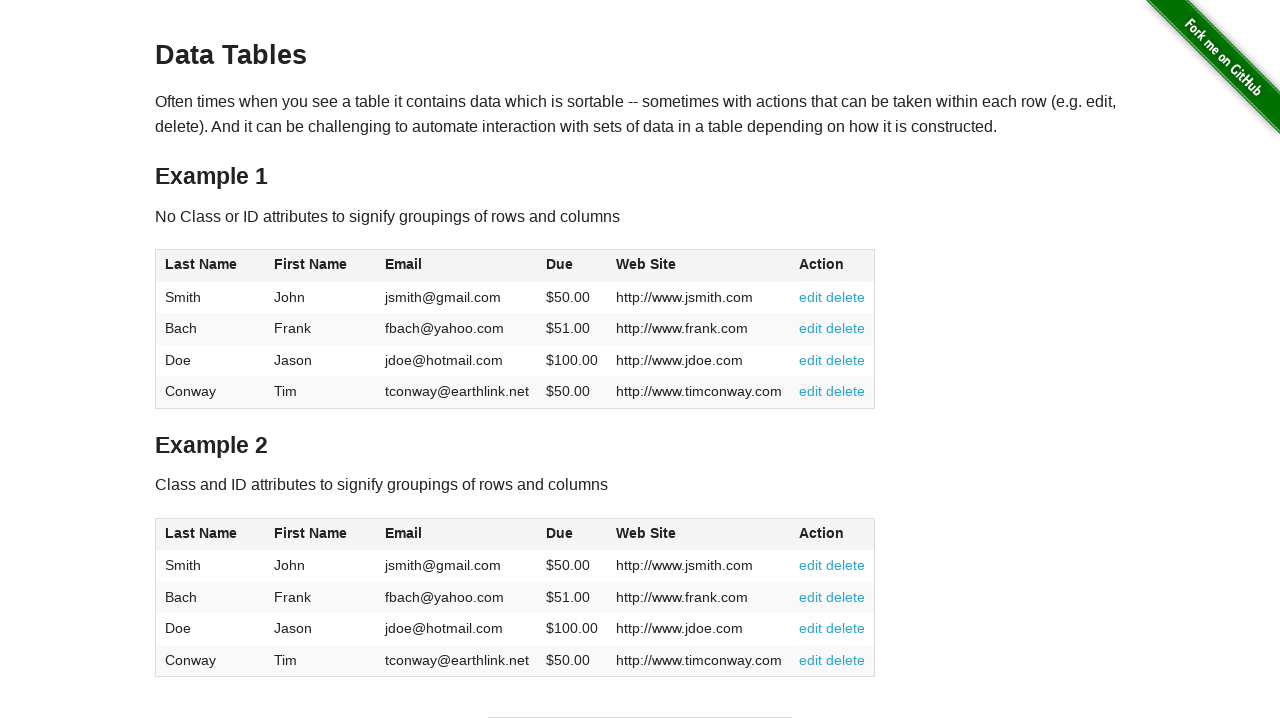